Validates navigation to the 200 status code page by clicking the 200 link and verifying the URL changes accordingly

Starting URL: https://the-internet.herokuapp.com/status_codes

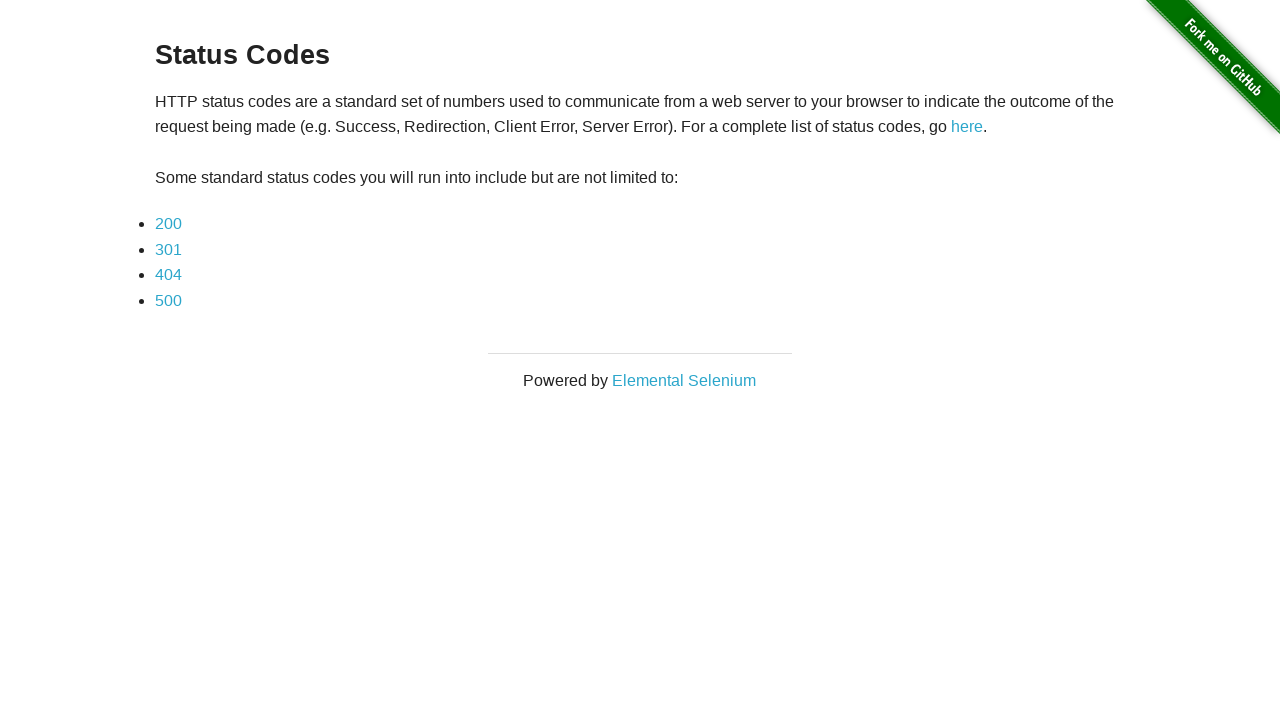

Clicked on the 200 status code link at (168, 224) on a[href='status_codes/200']
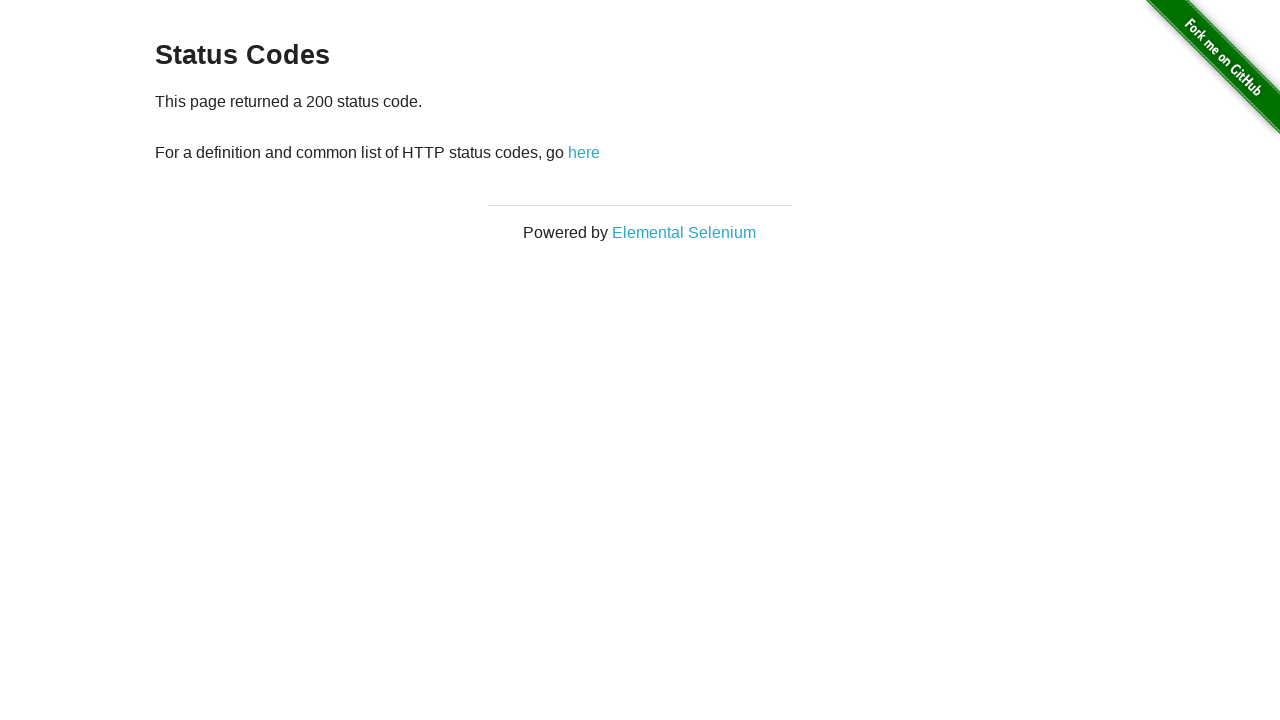

Verified URL changed to status_codes/200 page
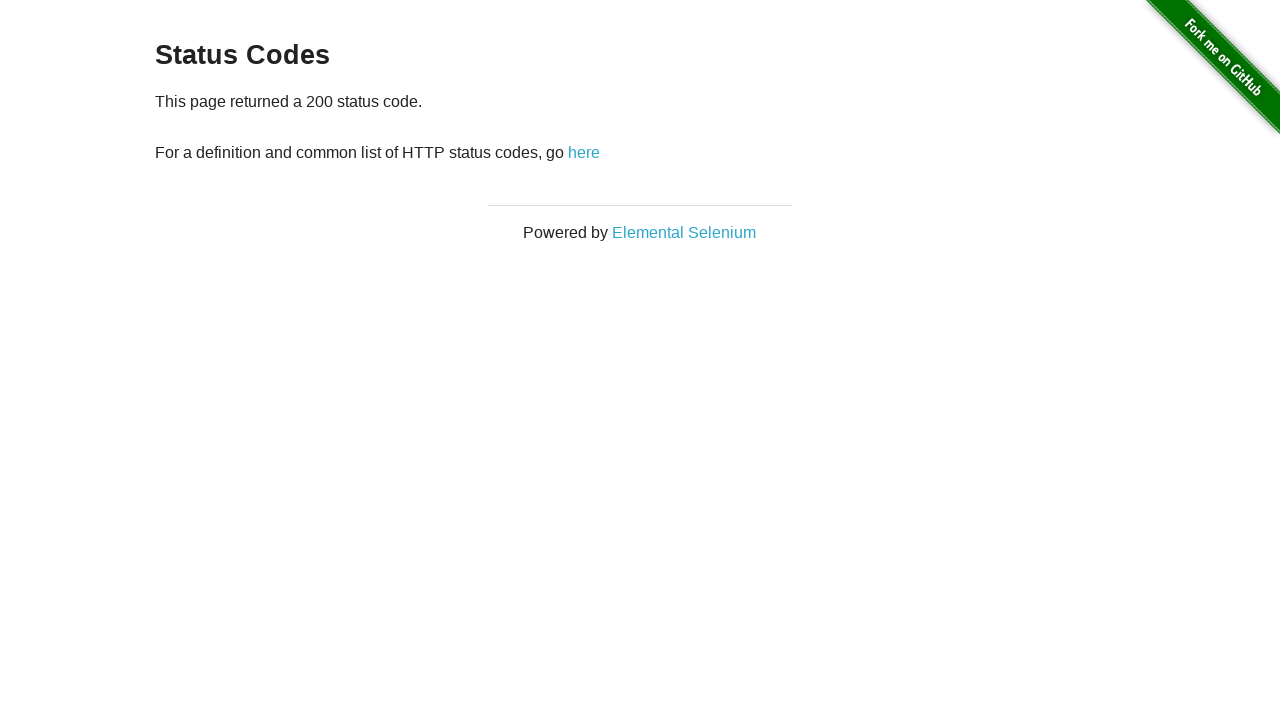

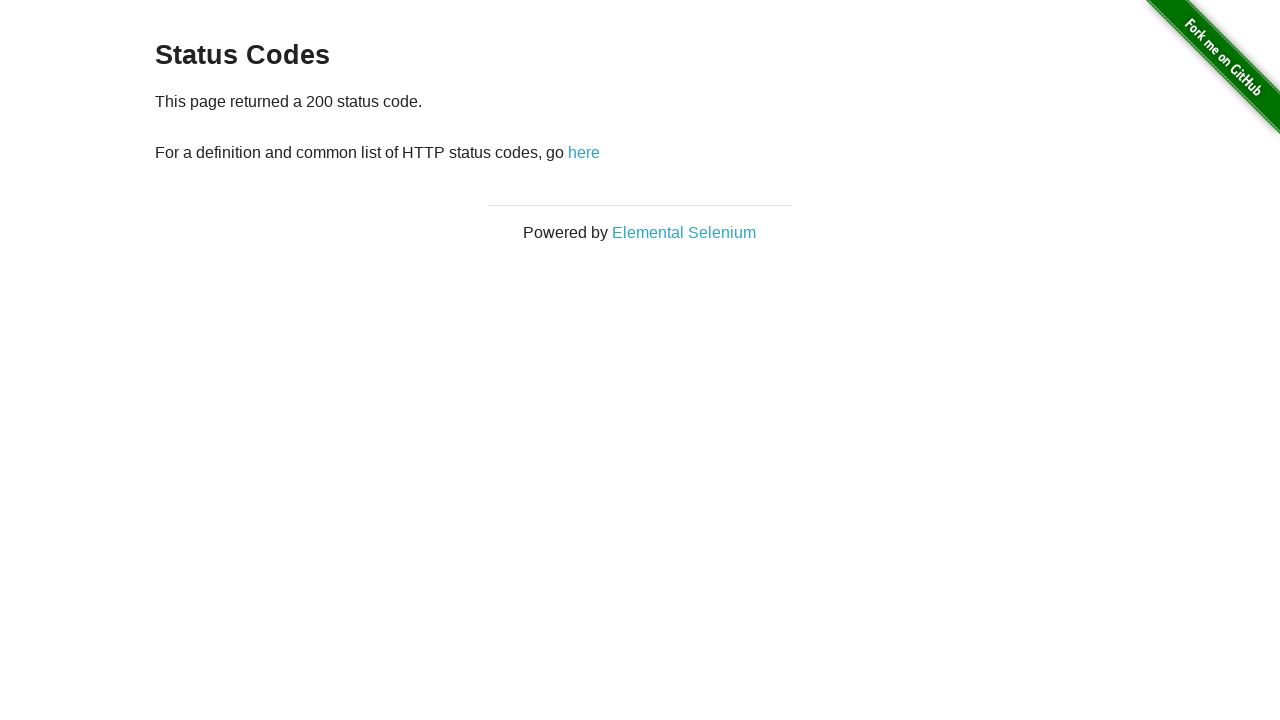